Solves a math problem by reading two numbers, calculating their sum, selecting the answer from a dropdown, and submitting the form

Starting URL: http://suninjuly.github.io/selects1.html

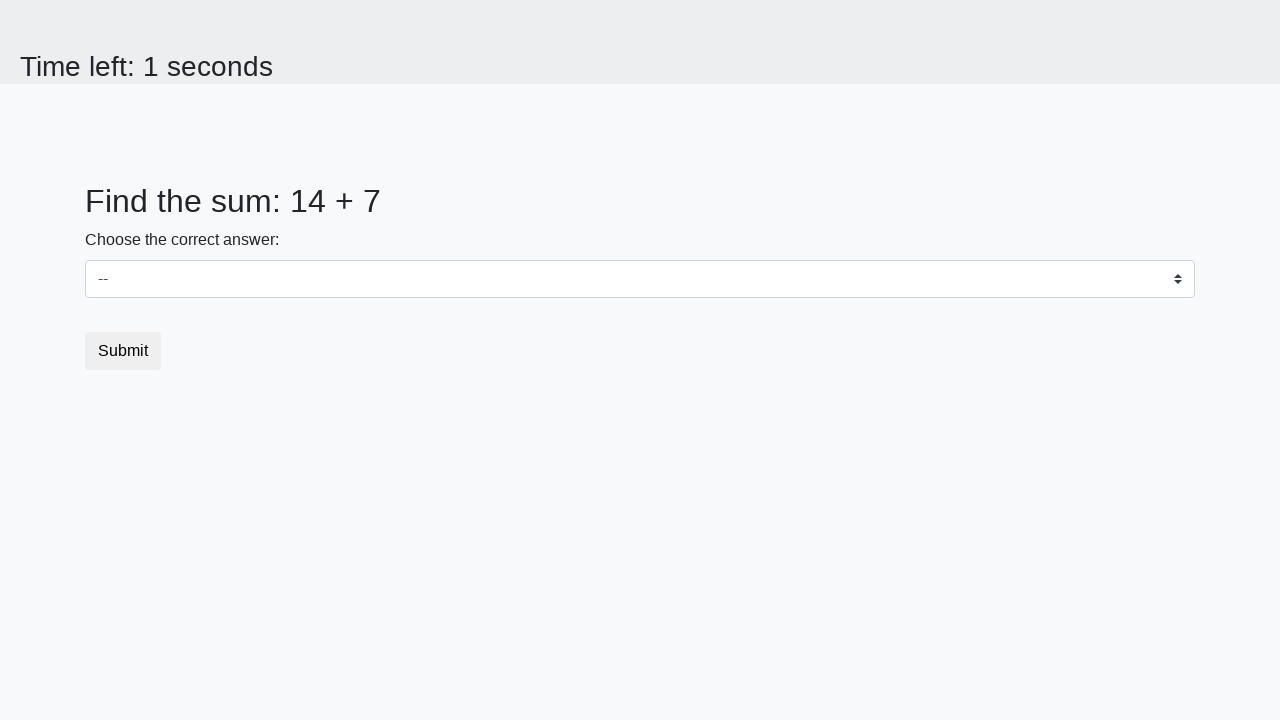

Retrieved first number from page
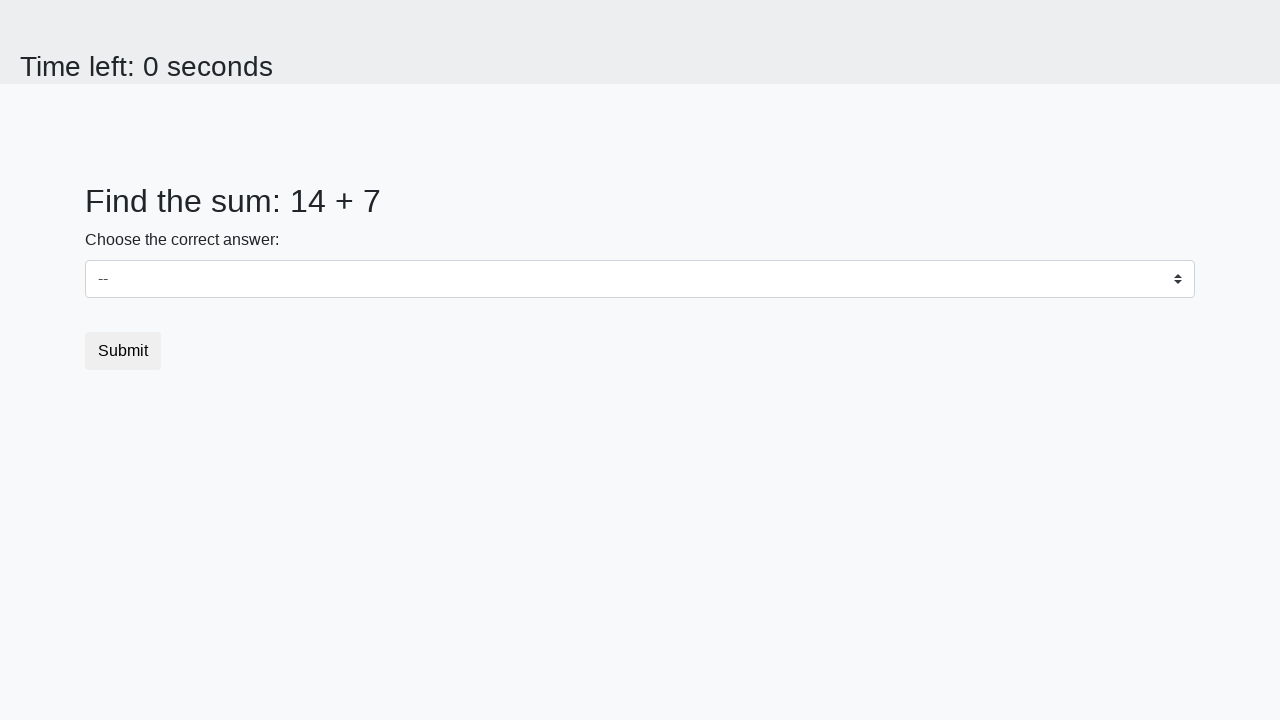

Retrieved second number from page
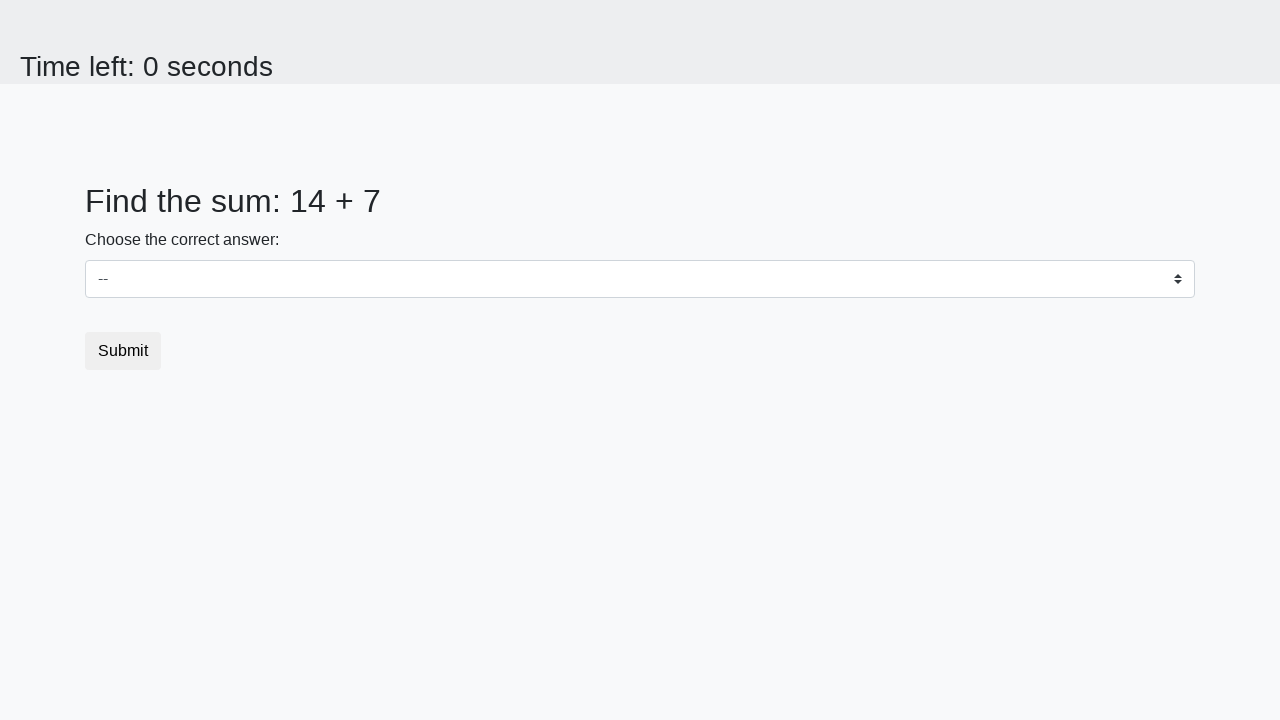

Calculated sum: 14 + 7 = 21
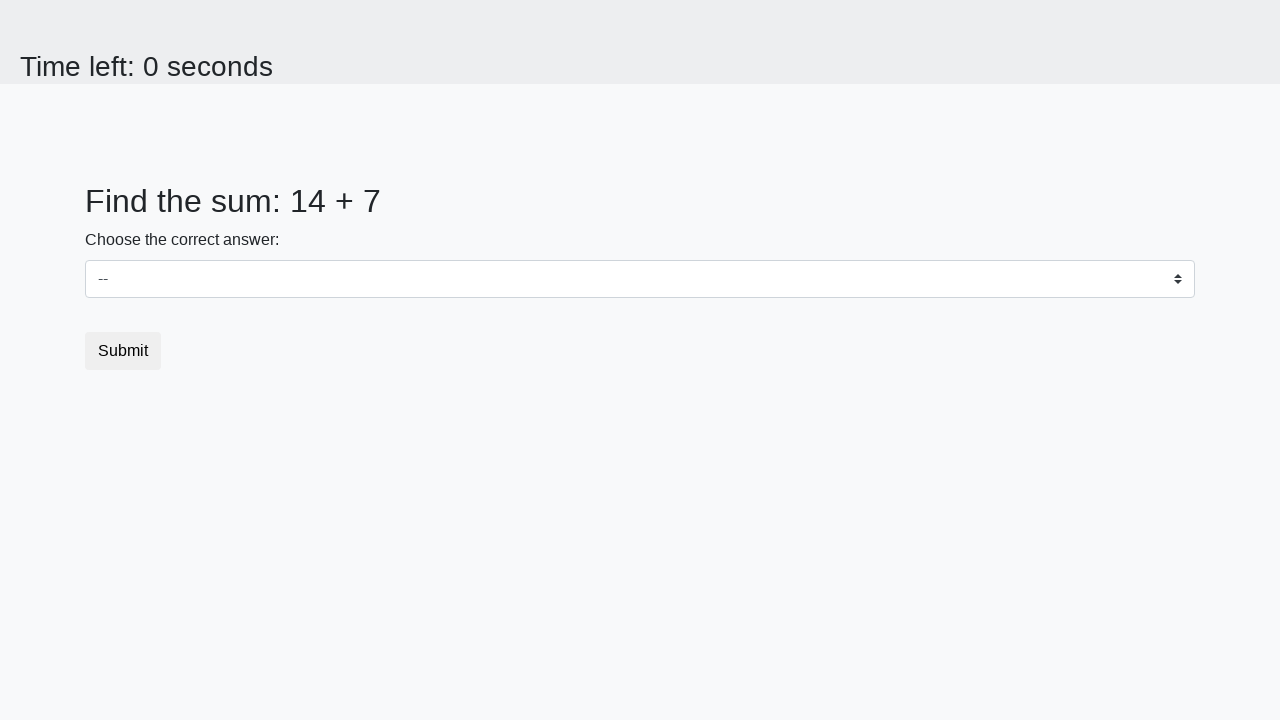

Selected answer '21' from dropdown on #dropdown
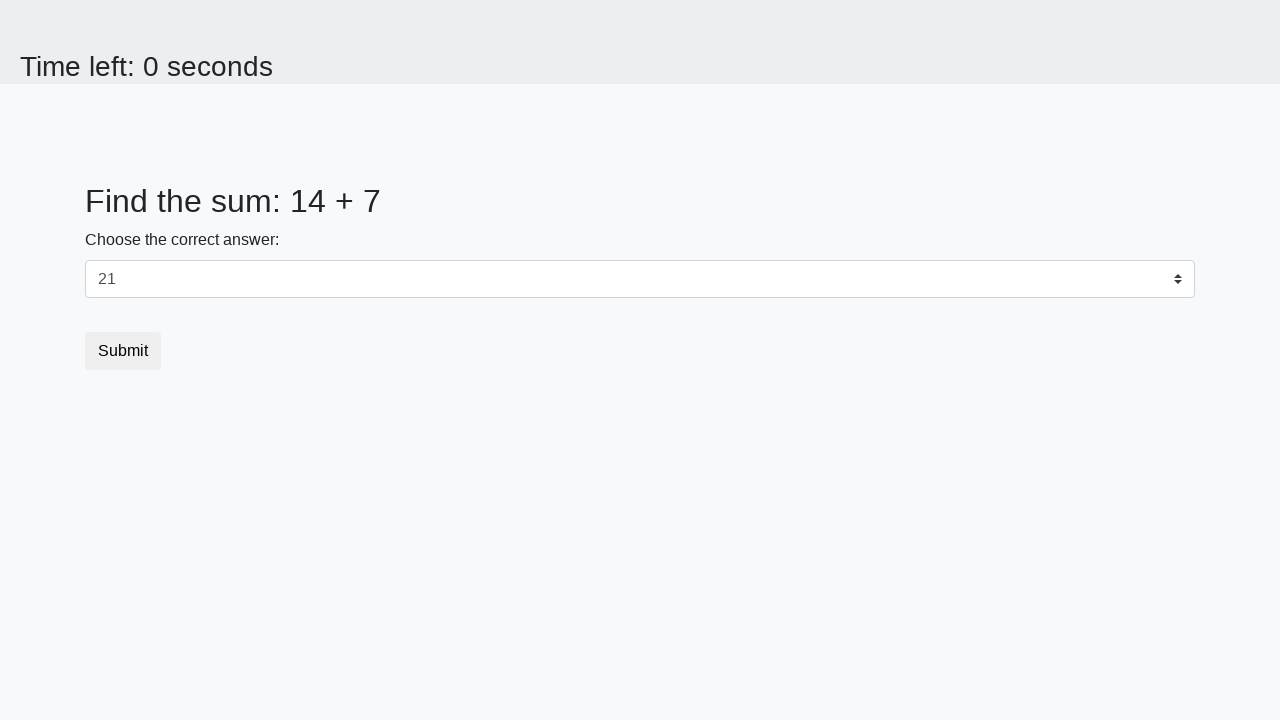

Clicked submit button to submit the form at (123, 351) on .btn
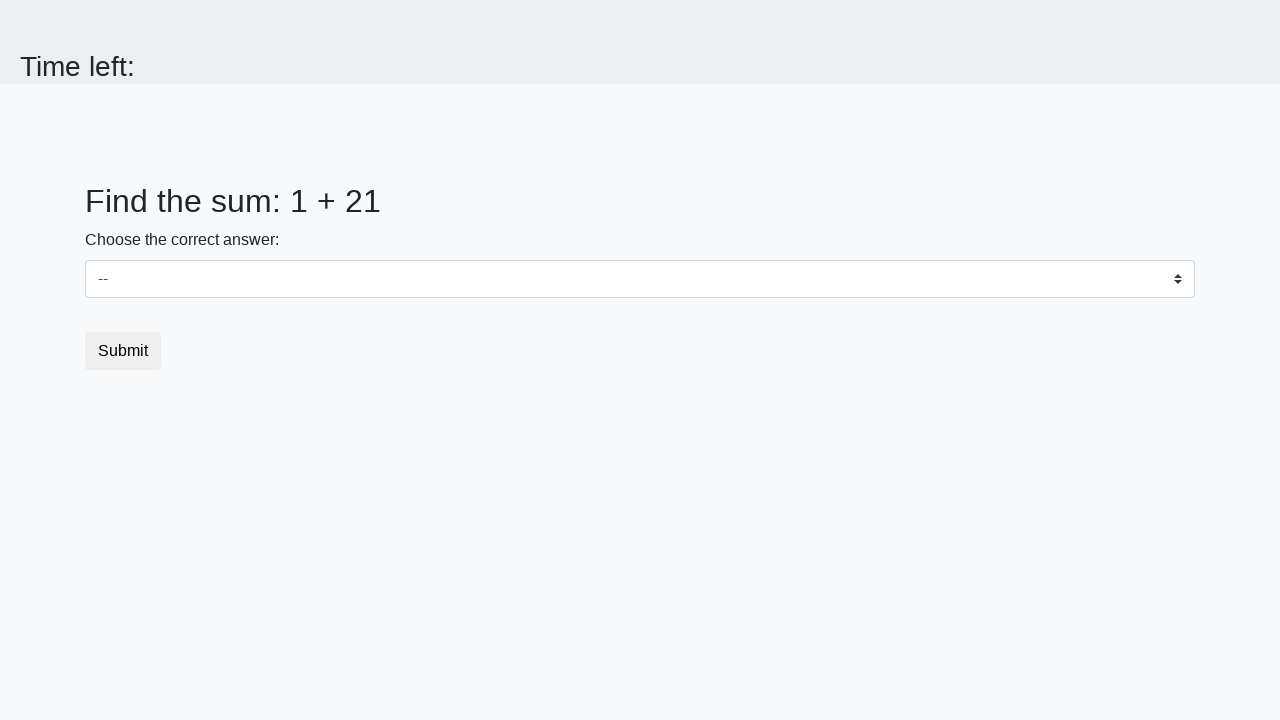

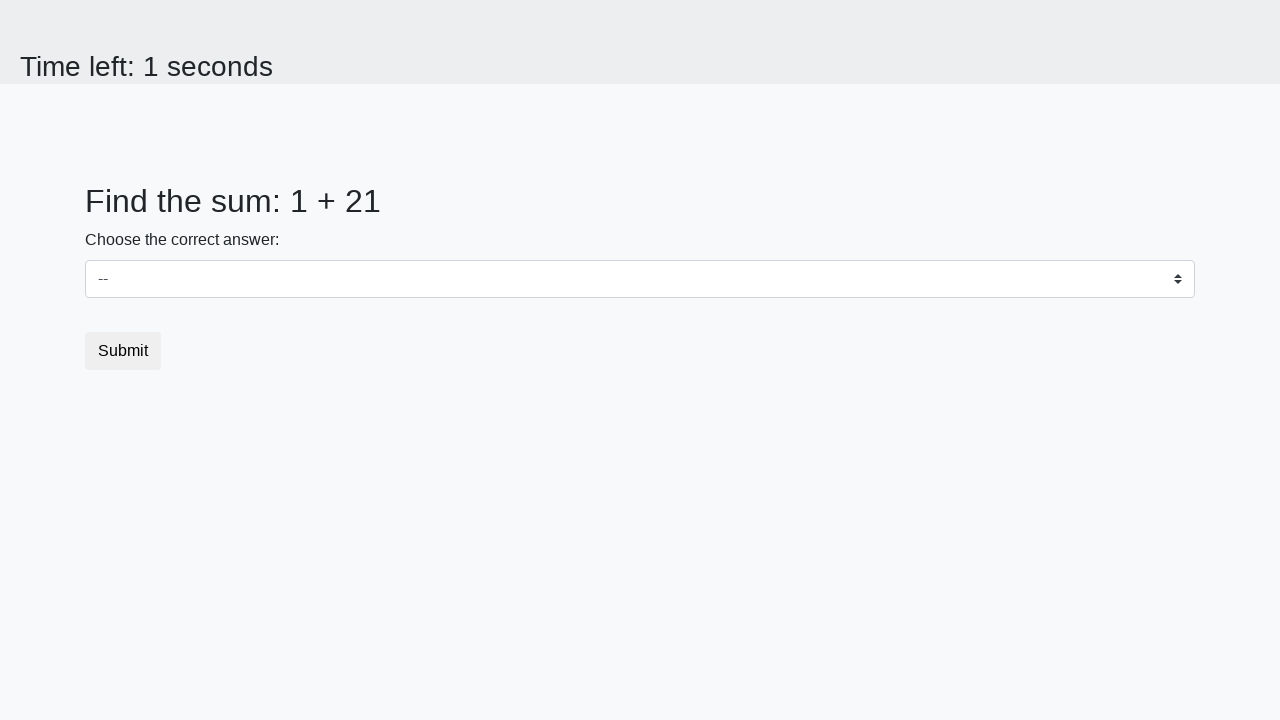